Tests alert handling functionality by clicking an alert button and interacting with the browser alert dialog

Starting URL: https://rahulshettyacademy.com/AutomationPractice/

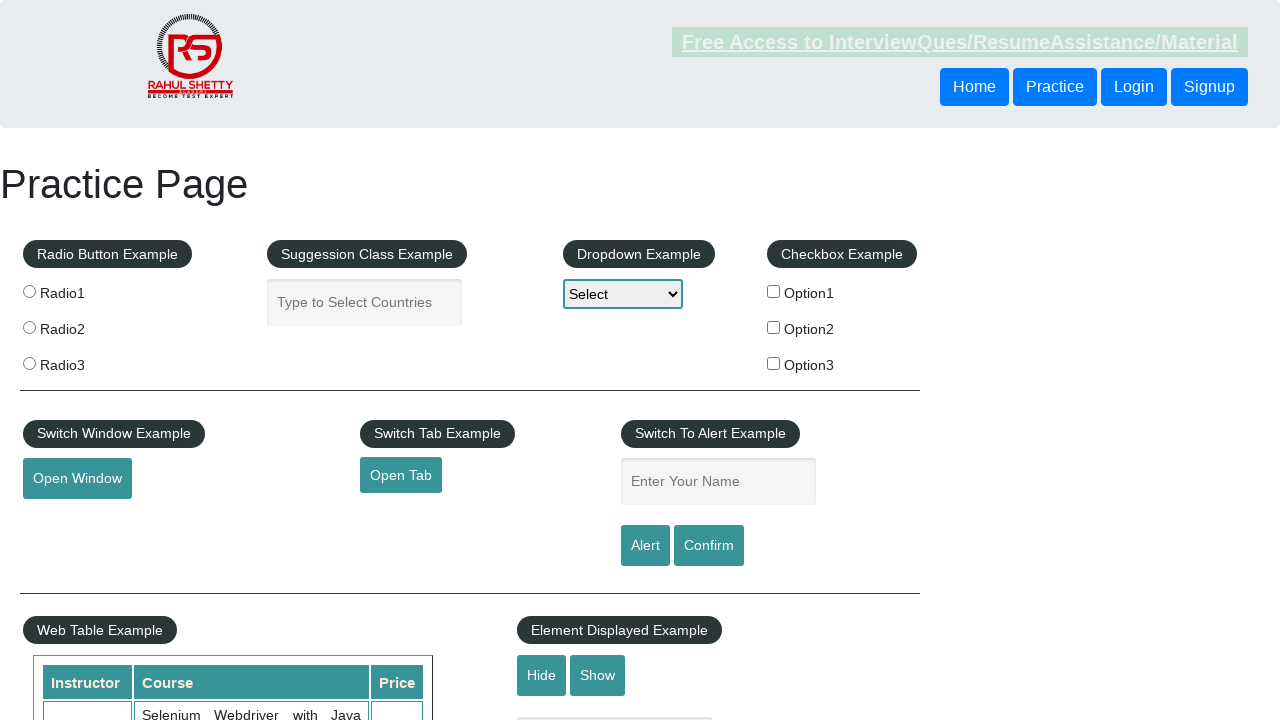

Clicked the alert button at (645, 546) on input#alertbtn
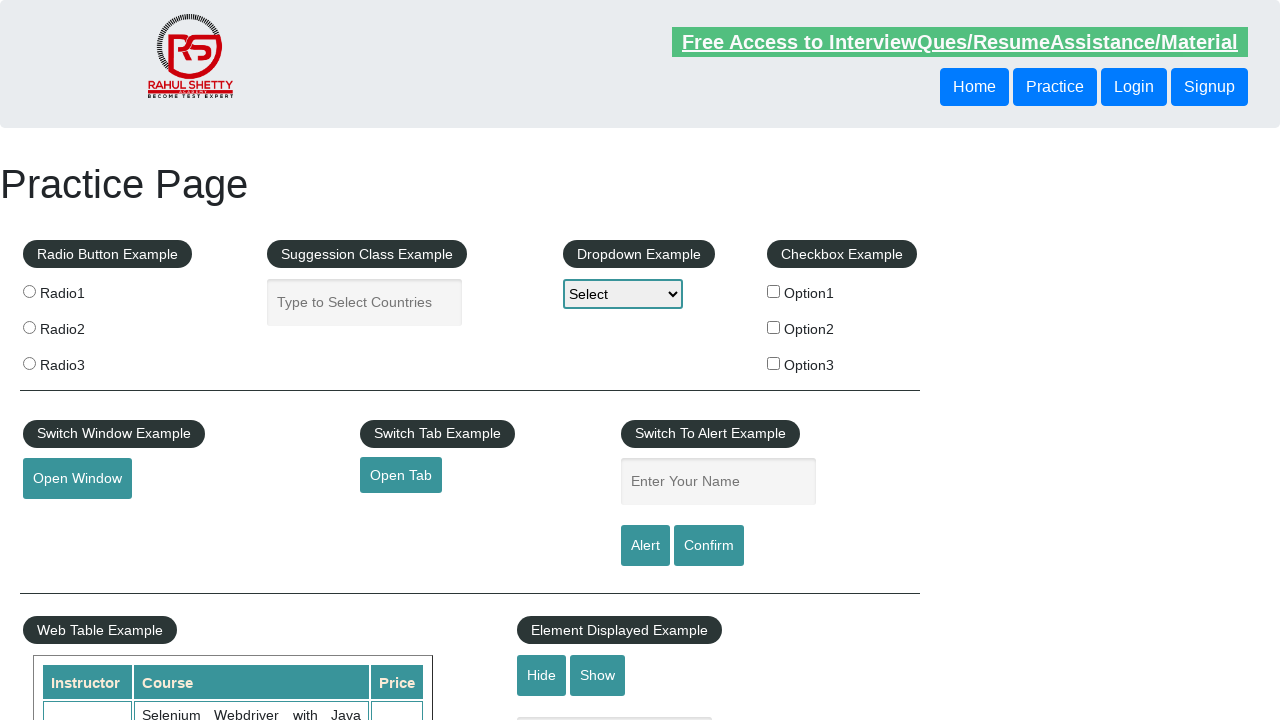

Set up dialog handler to accept alerts
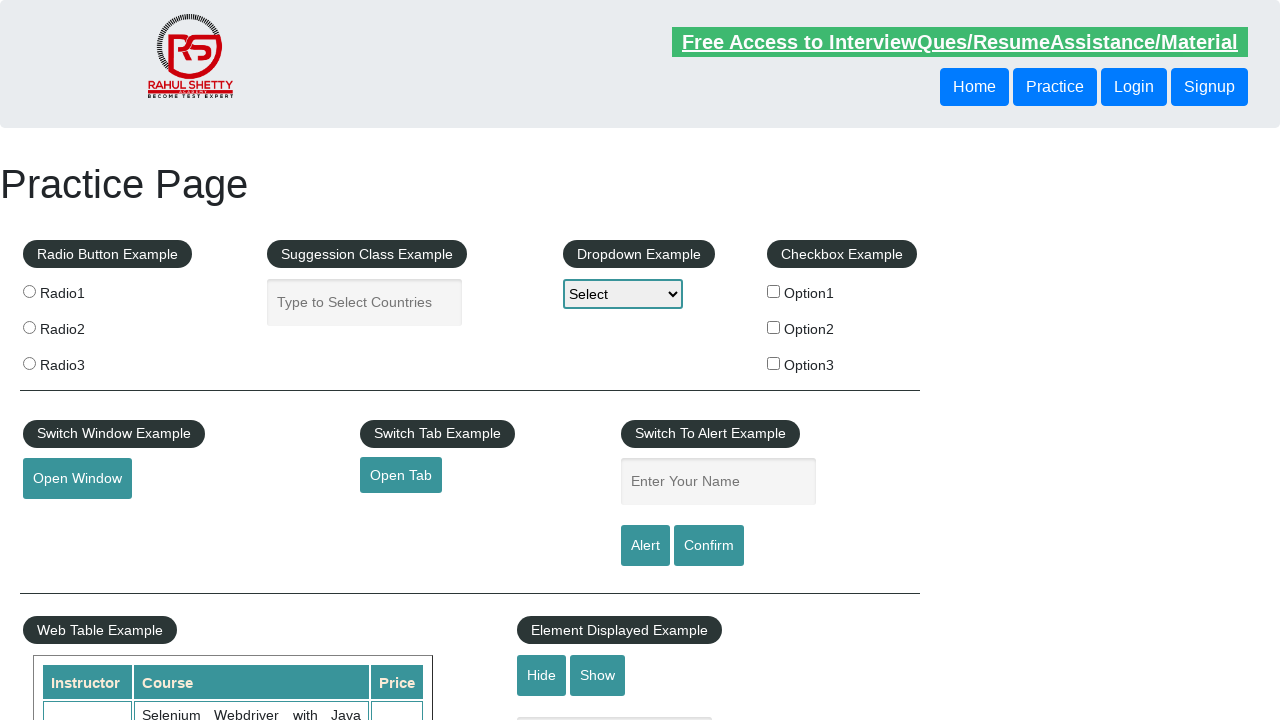

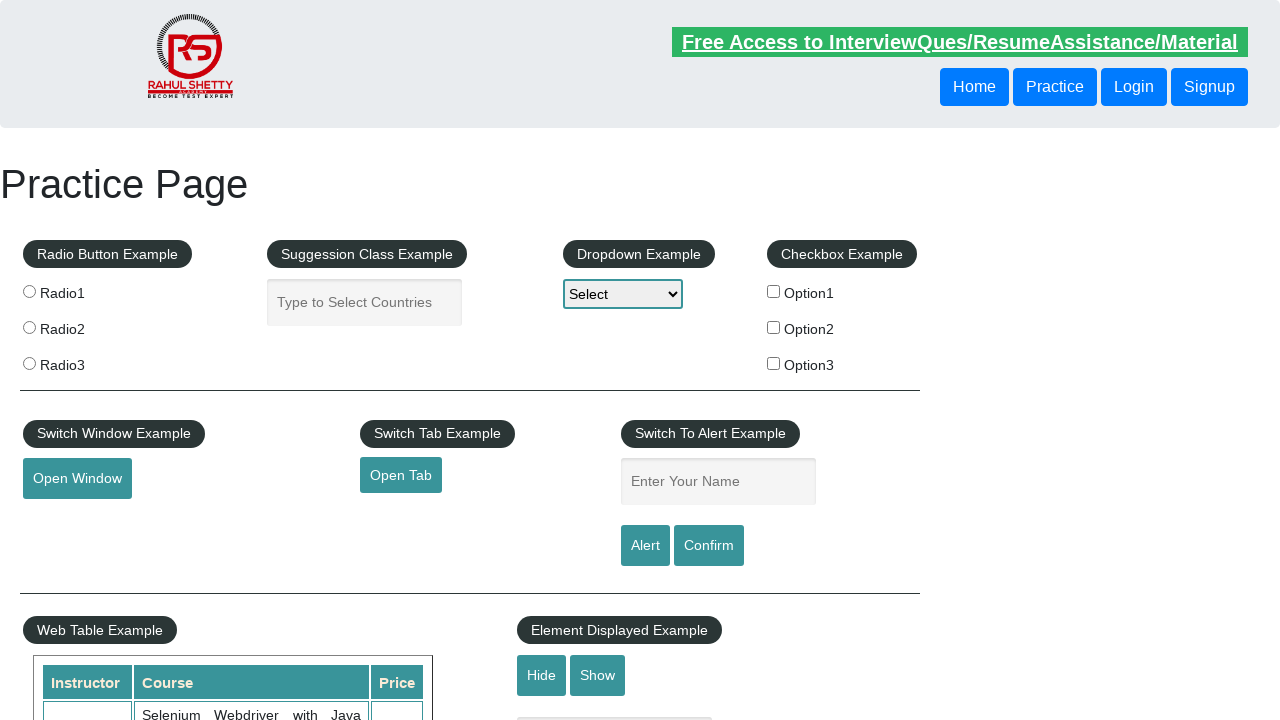